Navigates to a page, clicks a link with calculated text value, fills out a registration form with personal details, and submits it

Starting URL: http://suninjuly.github.io/find_link_text

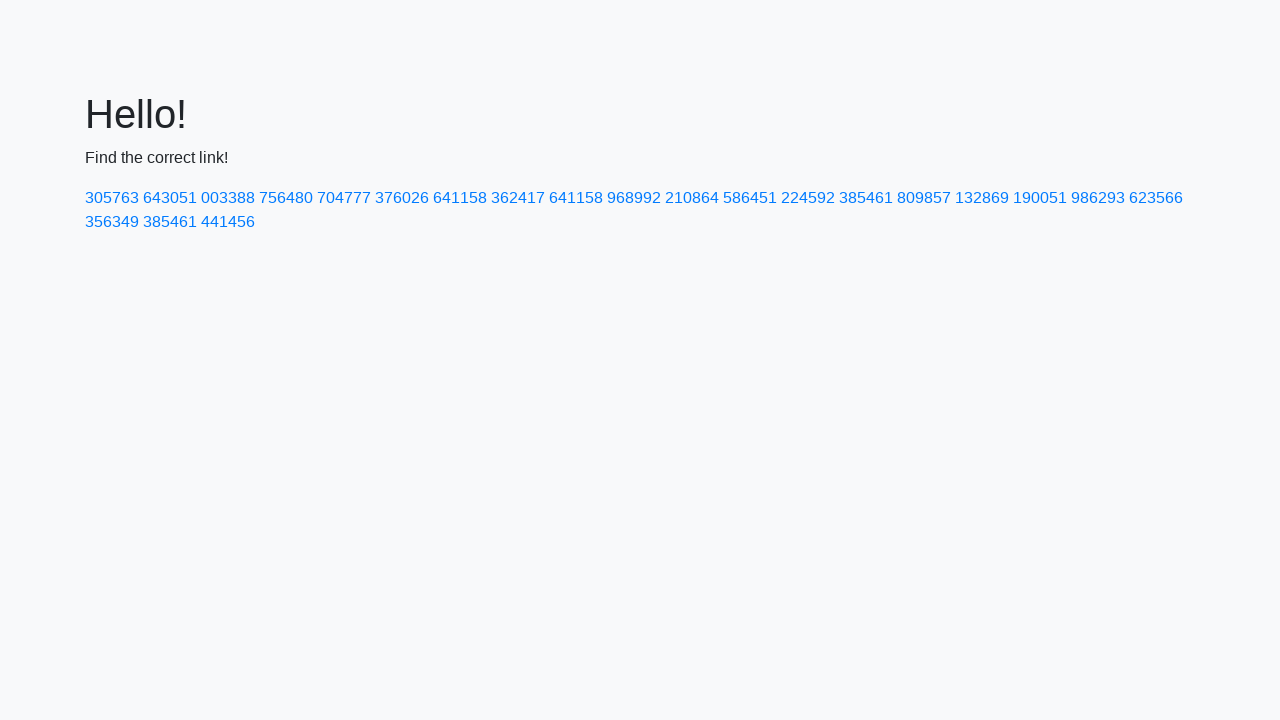

Navigated to http://suninjuly.github.io/find_link_text
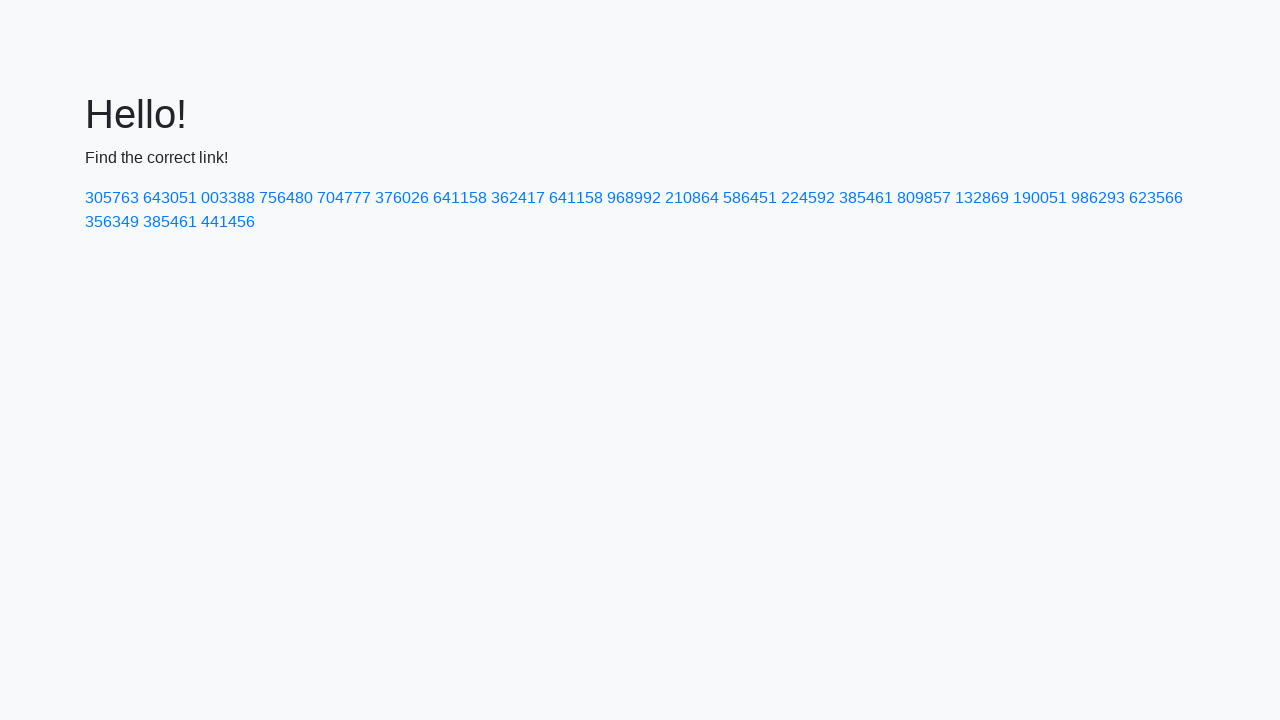

Clicked link with calculated text value '224592' at (808, 198) on text=224592
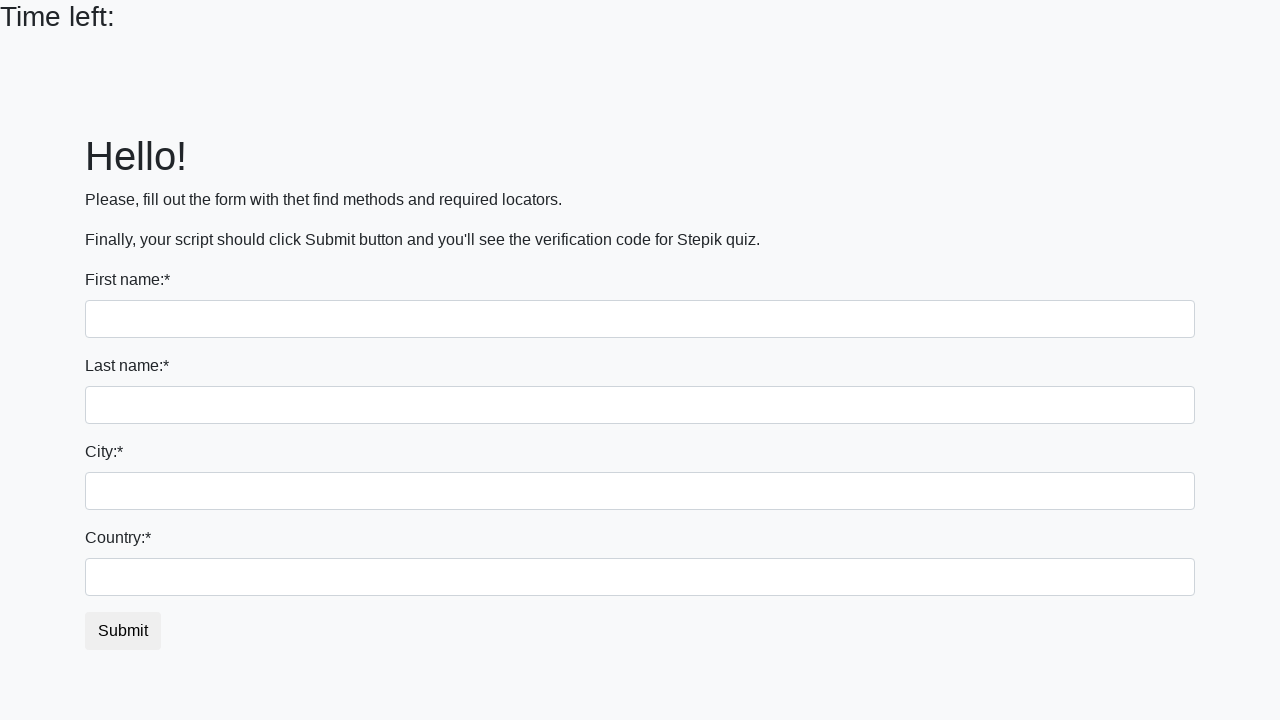

Filled first name field with 'Ivan' on input:first-of-type
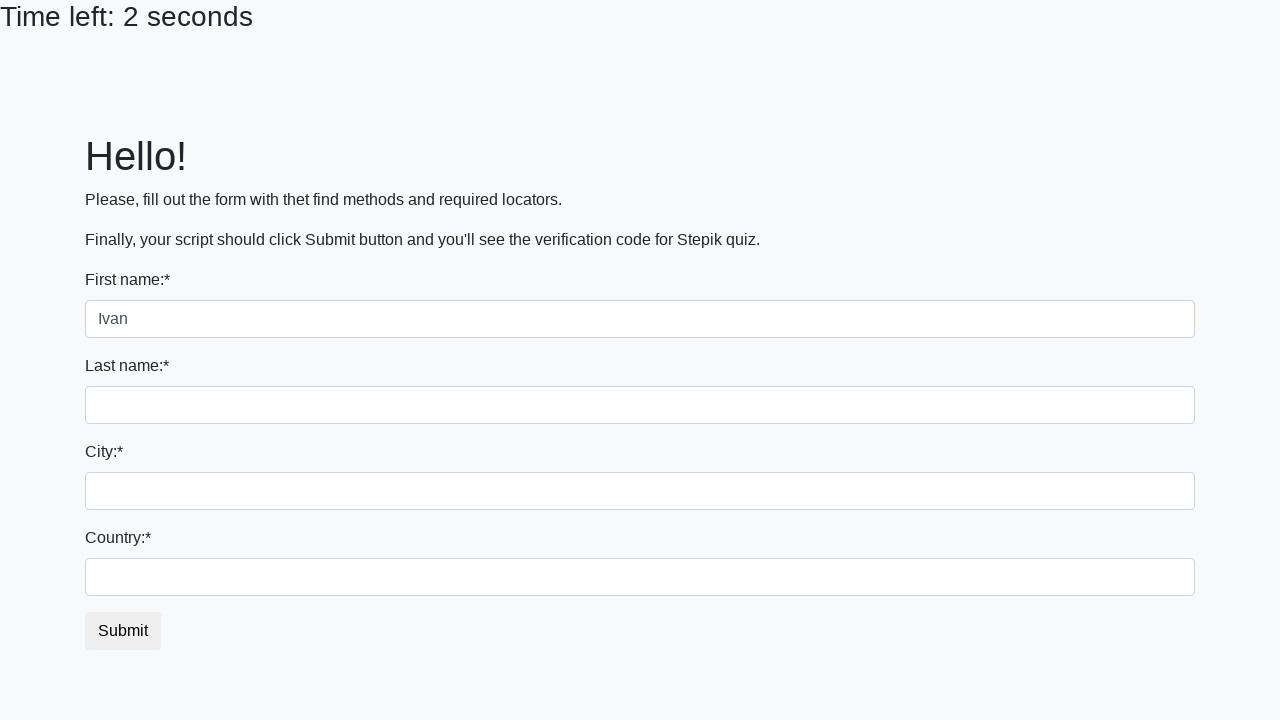

Filled last name field with 'Petrov' on input[name='last_name']
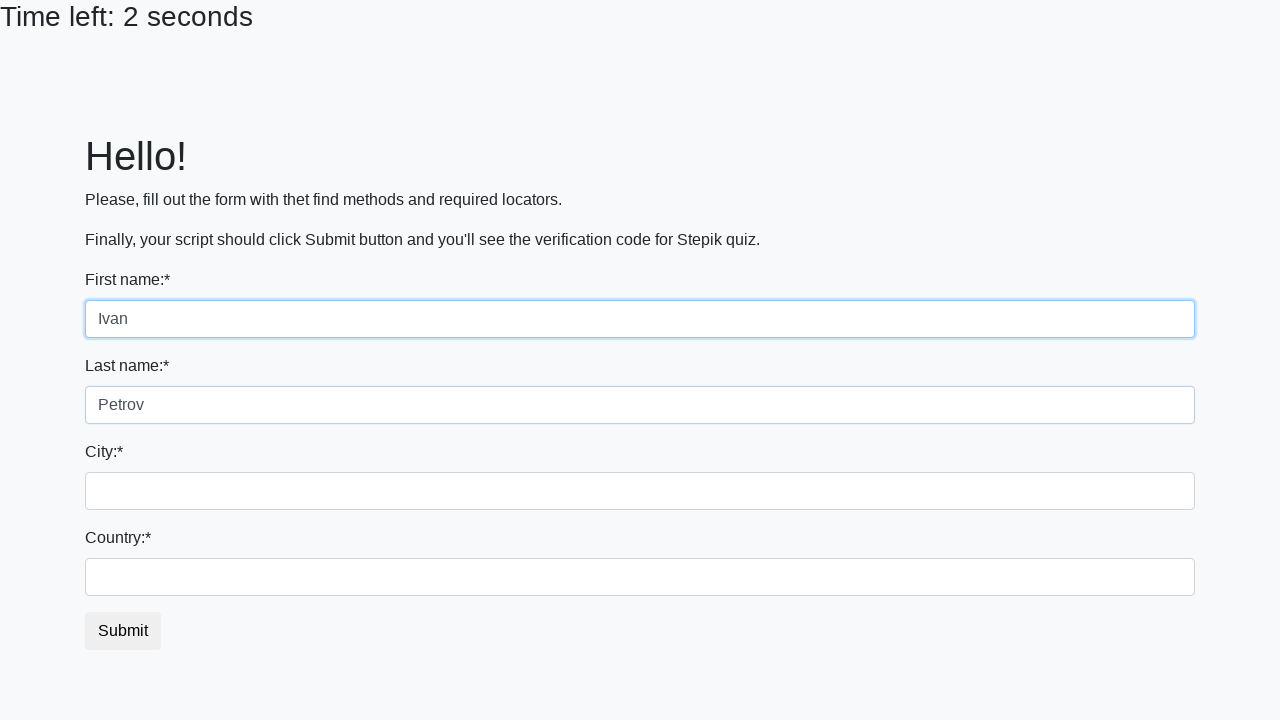

Filled city field with 'Smolensk' on .city
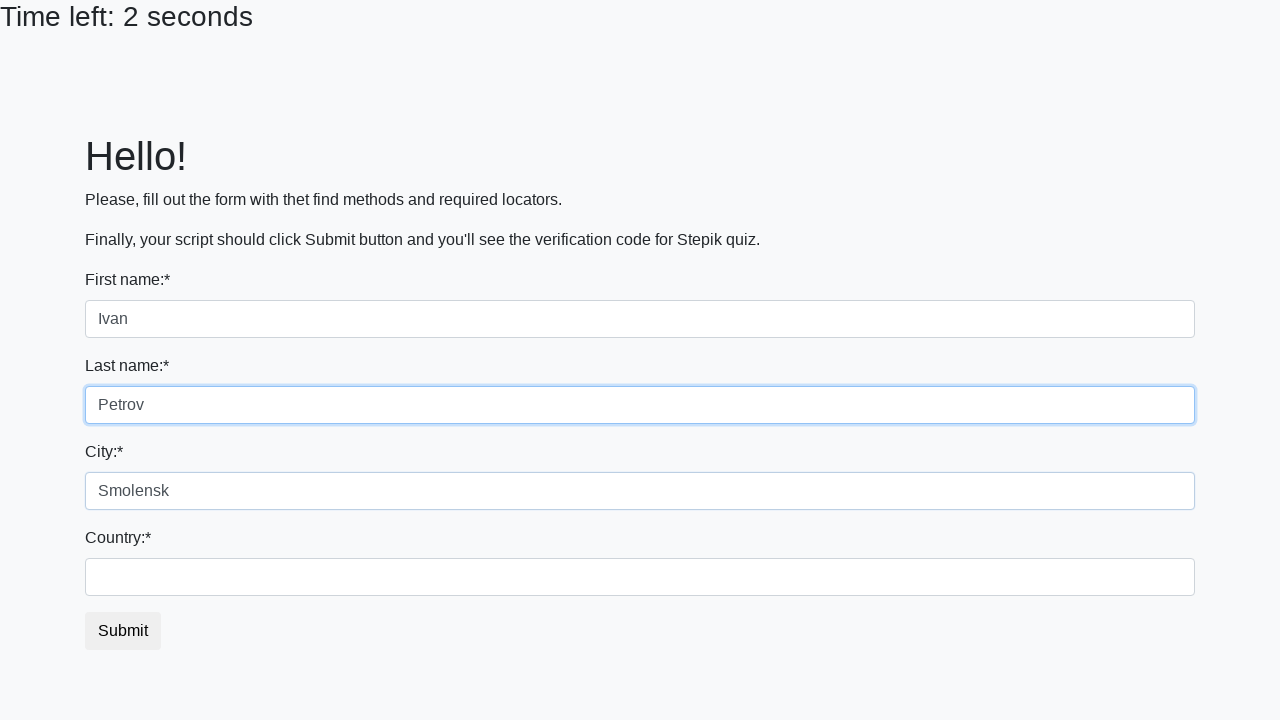

Filled country field with 'Russia' on #country
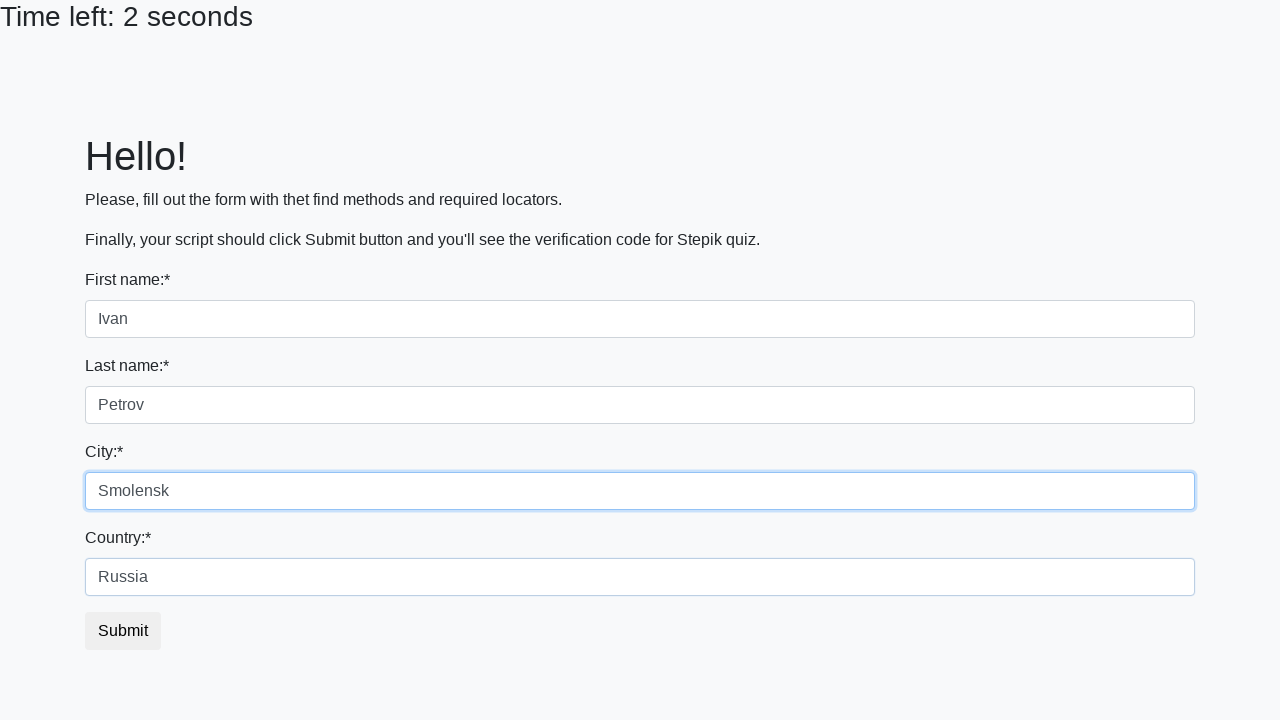

Clicked submit button to submit registration form at (123, 631) on button.btn
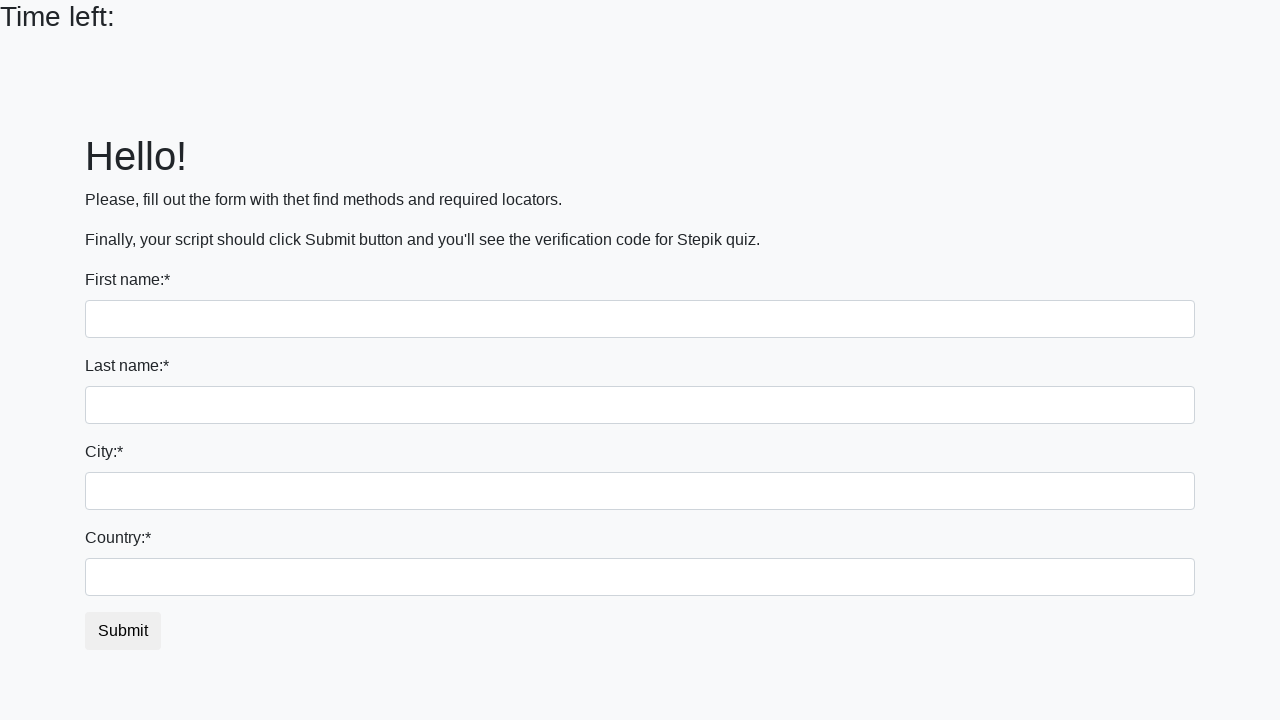

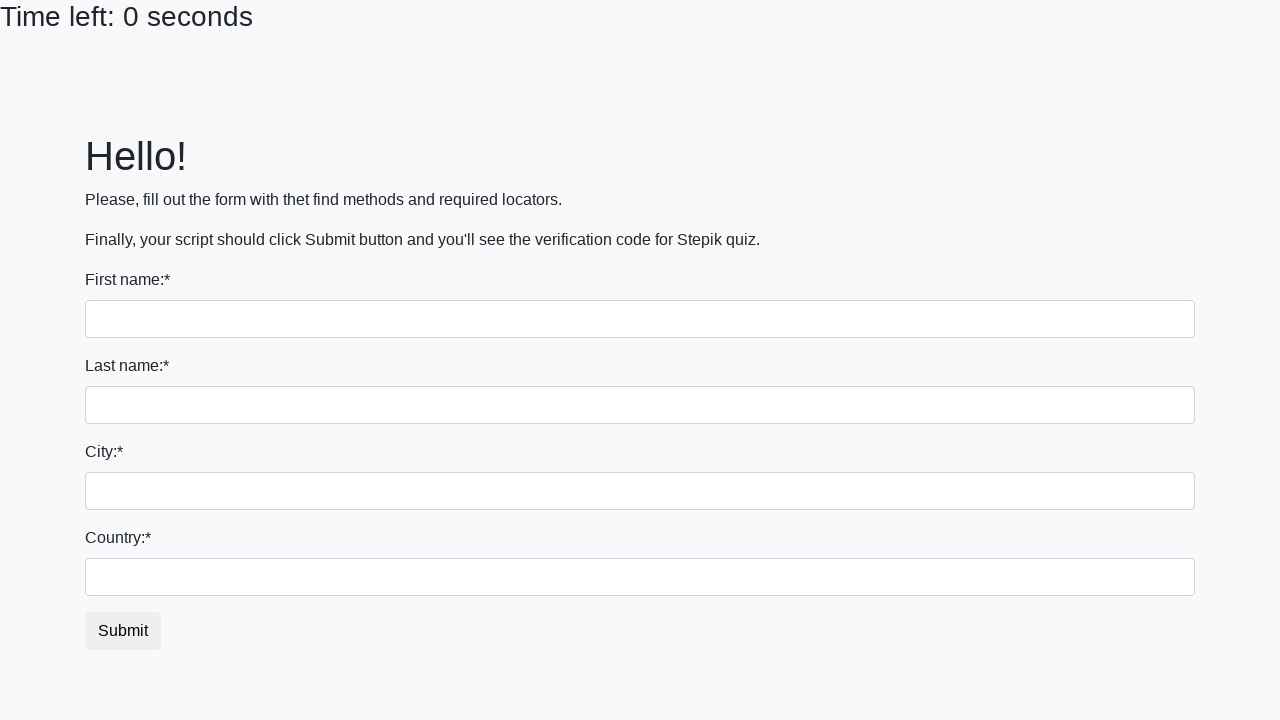